Tests browsing to languages starting with J and verifies the header text about languages being sorted

Starting URL: http://www.99-bottles-of-beer.net

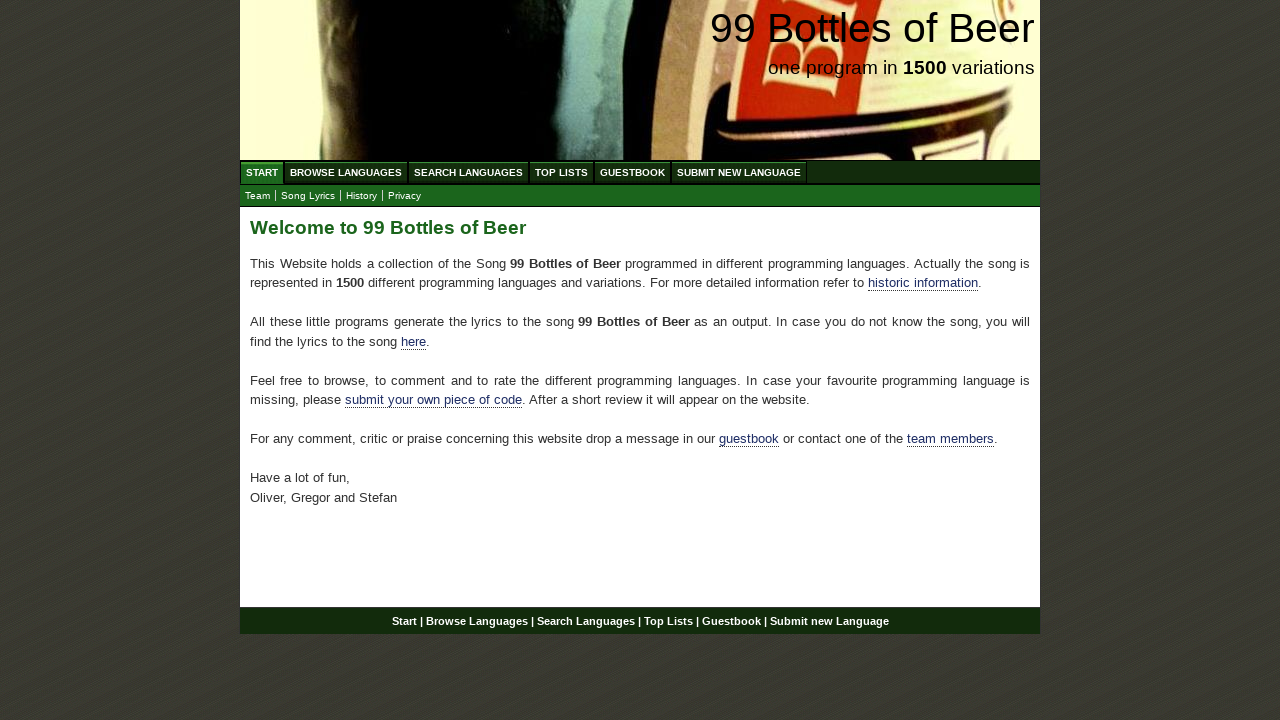

Clicked on BROWSE LANGUAGES menu at (346, 172) on xpath=//body/div[@id='wrap']/div[@id='navigation']/ul[@id='menu']/li/a[@href='/a
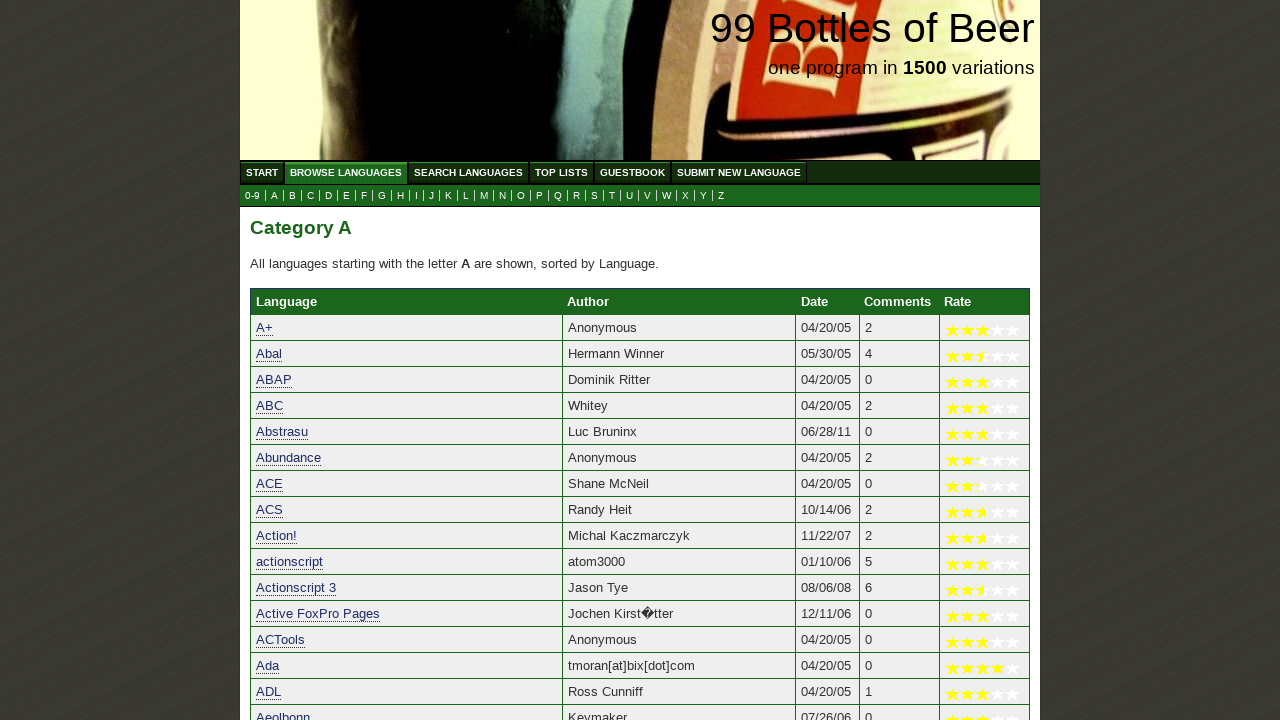

Clicked on letter J to browse languages starting with J at (432, 196) on xpath=//div/ul[@id='submenu']/li/a[@href='j.html']
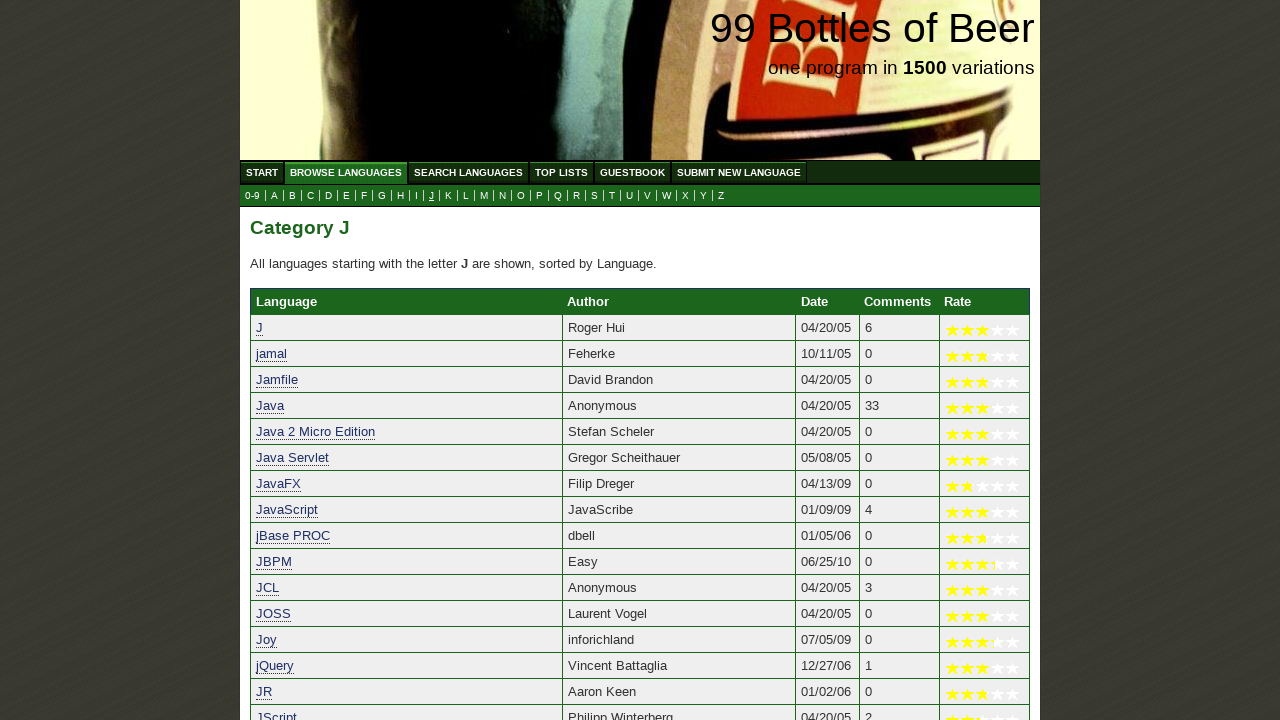

Located header element for languages starting with J
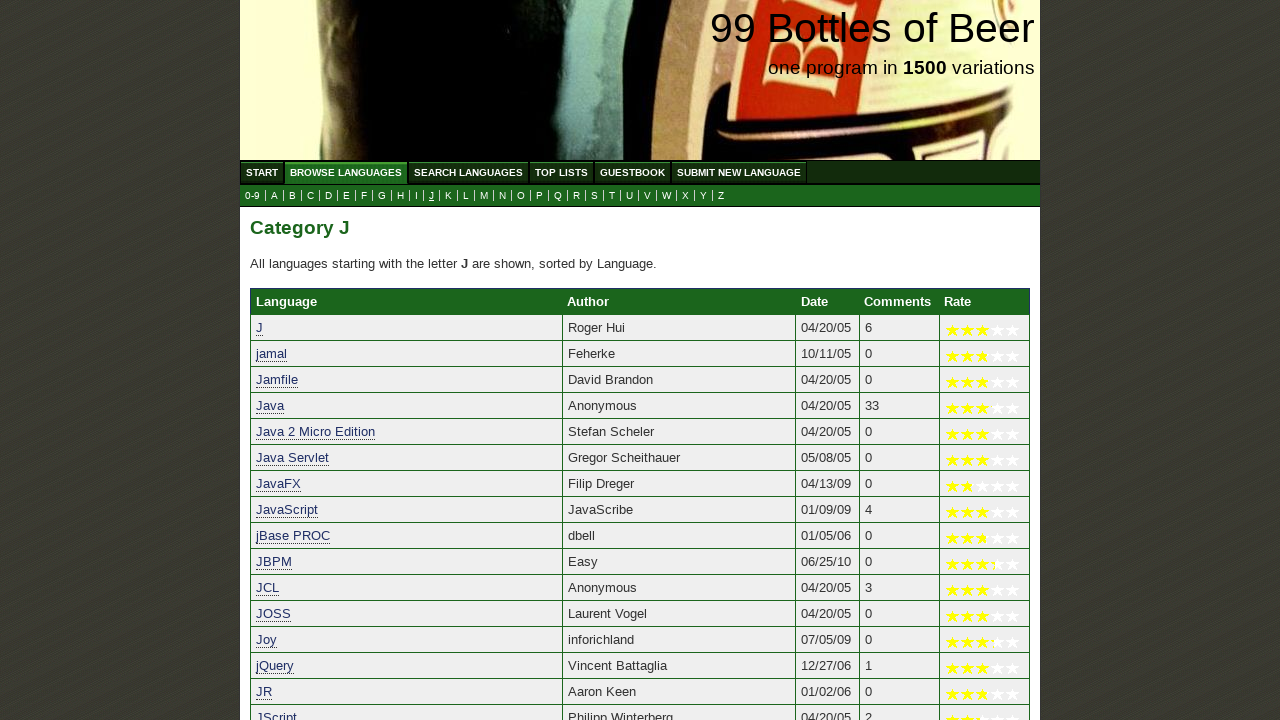

Header text about sorted languages is now visible
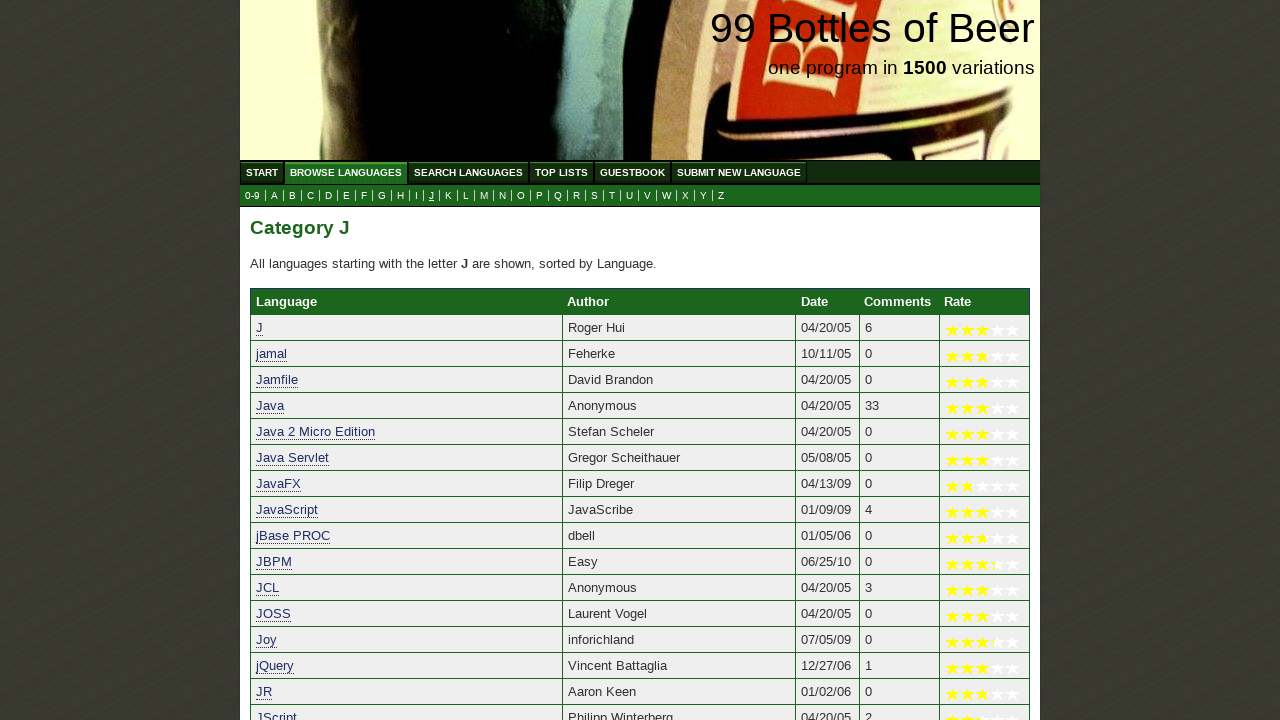

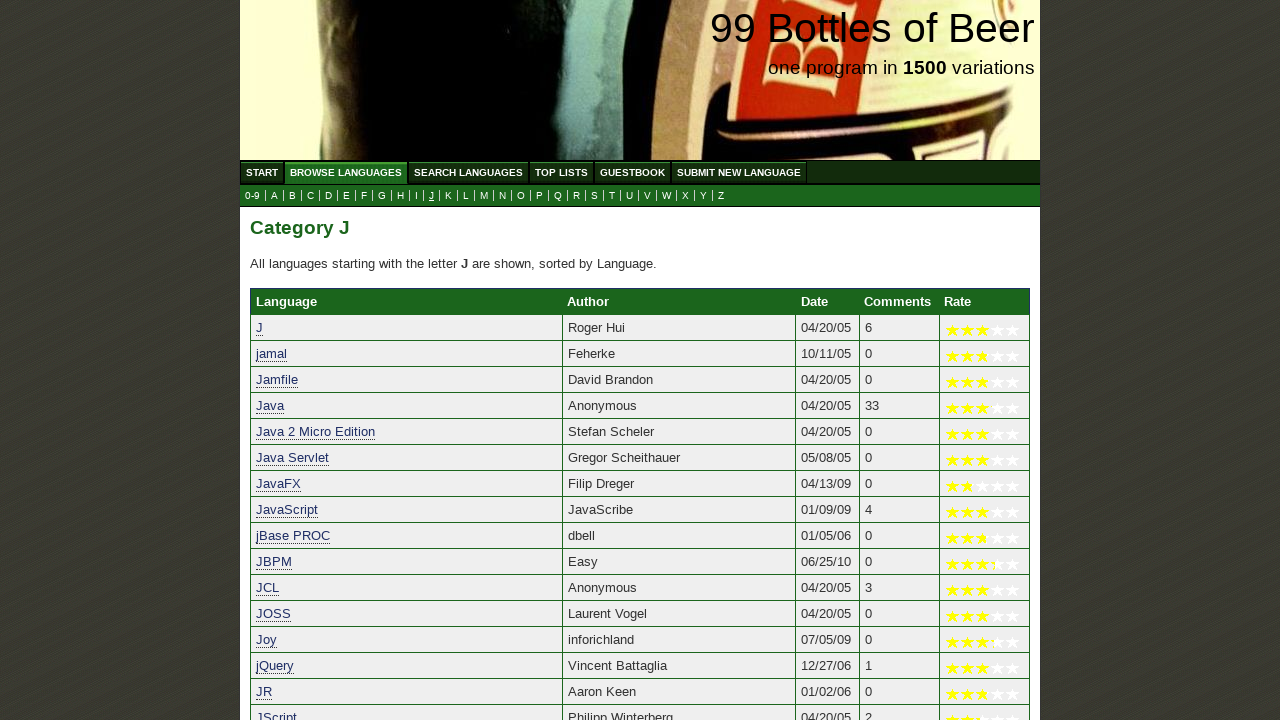